Tests drag and drop functionality on the jQuery UI droppable demo page by dragging an element and dropping it onto a target element within an iframe

Starting URL: https://jqueryui.com/droppable/

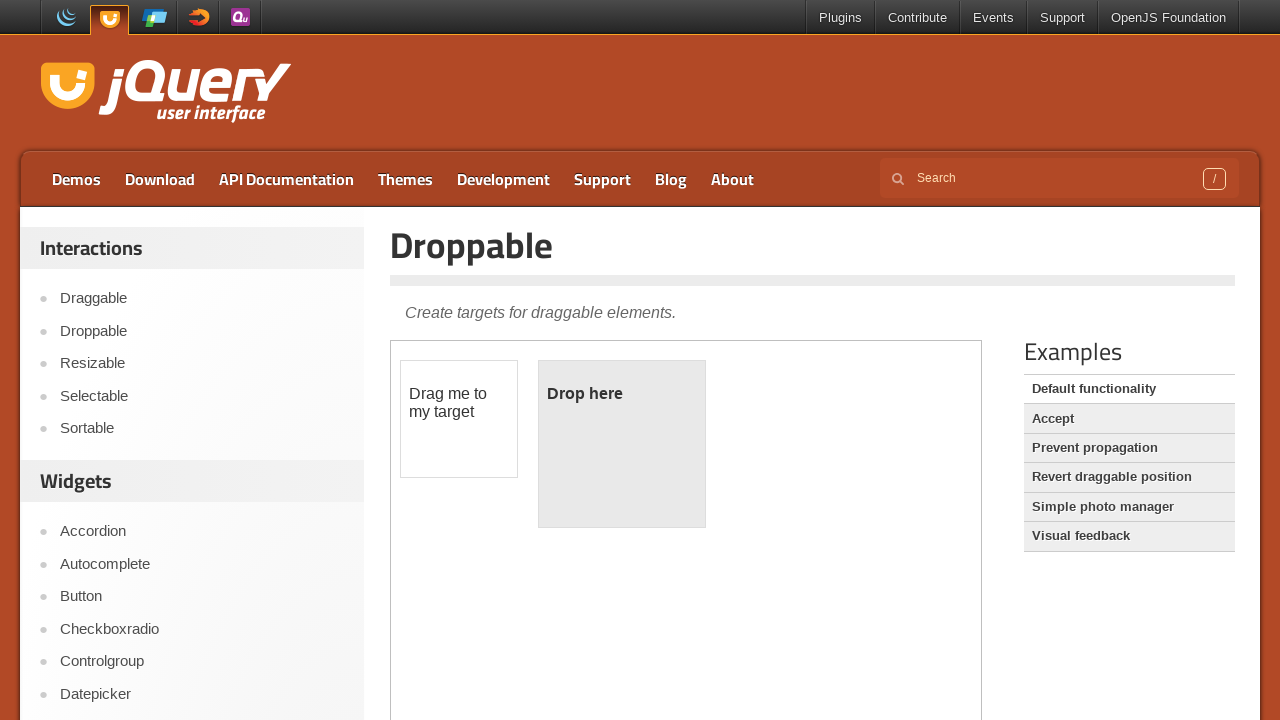

Located iframe containing drag and drop demo
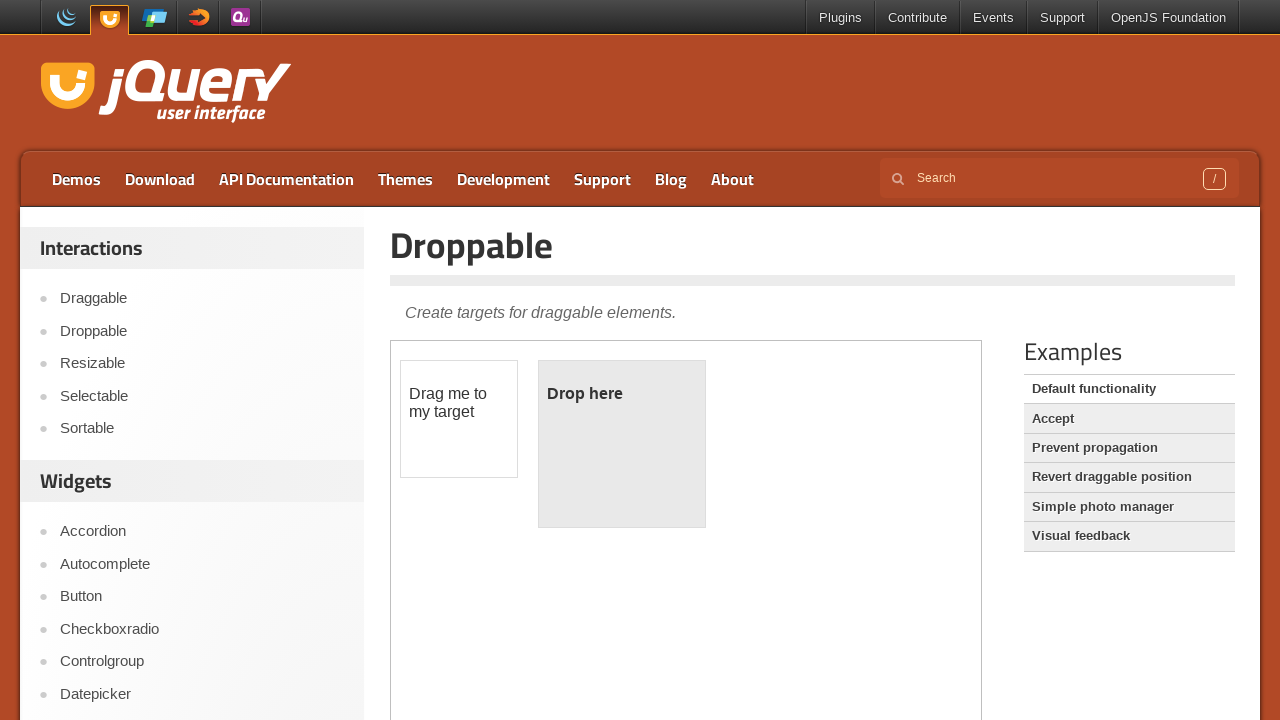

Located draggable element within iframe
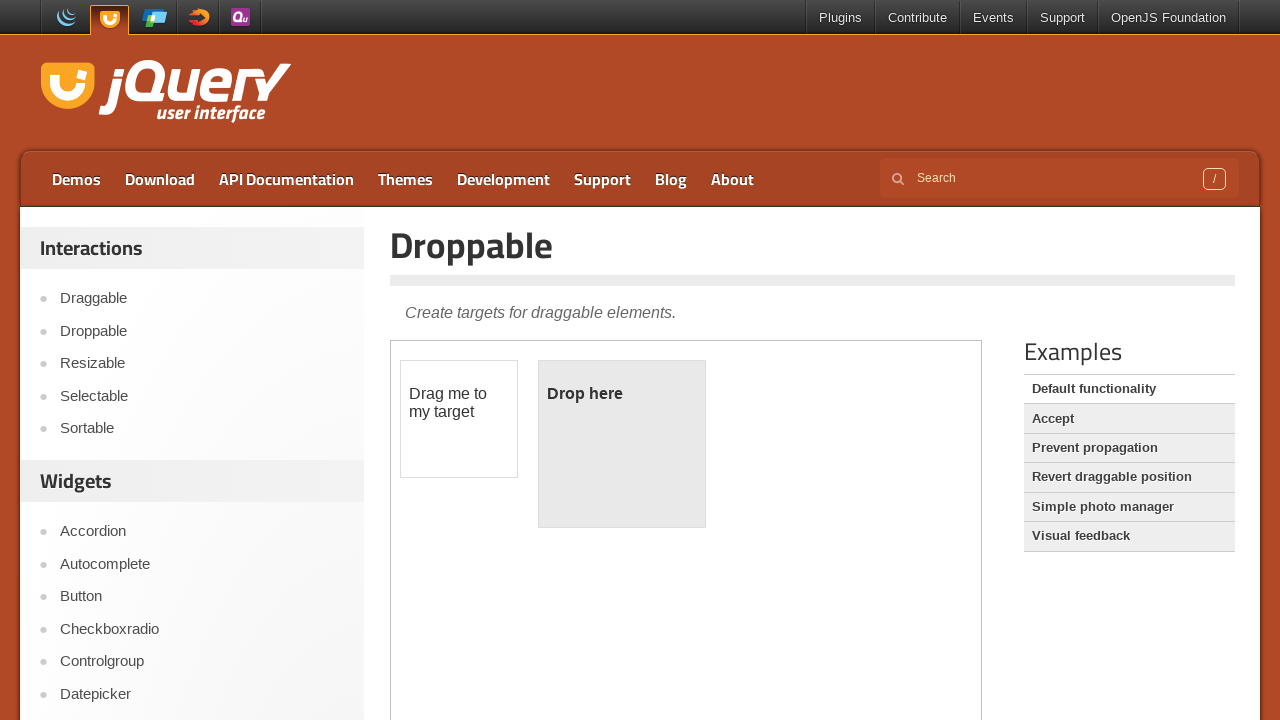

Located droppable target element within iframe
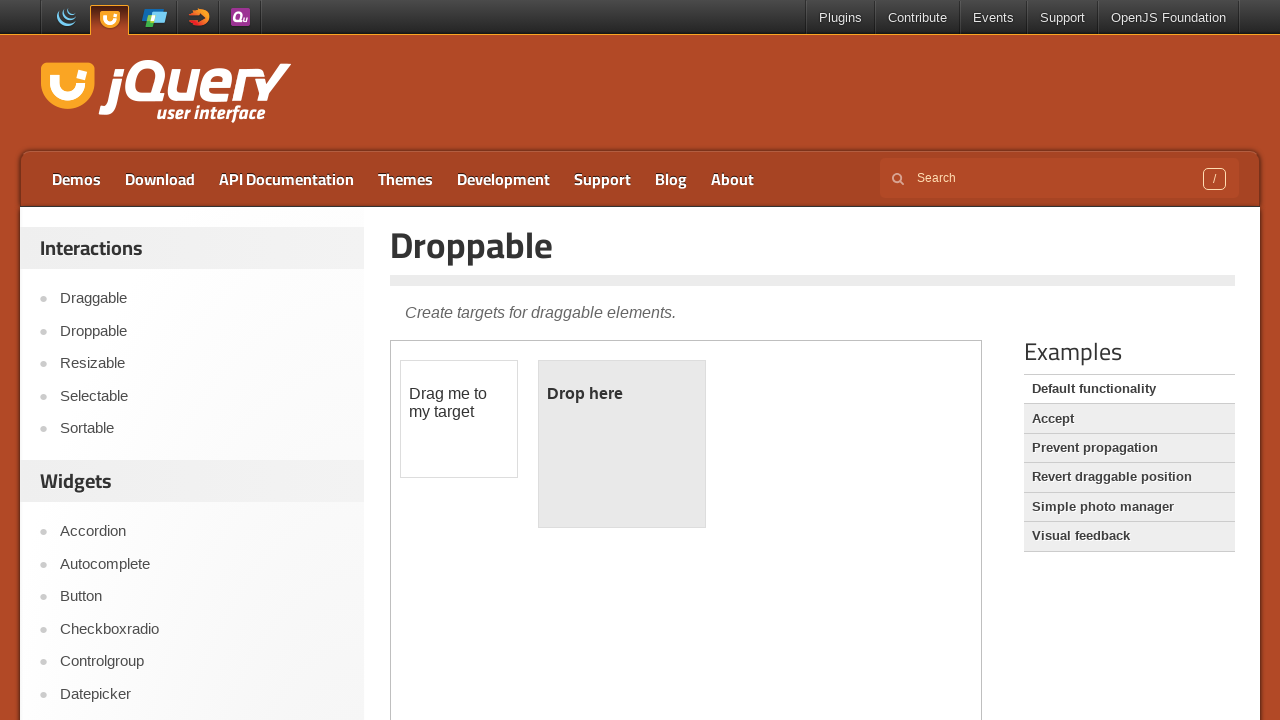

Dragged element onto droppable target at (622, 444)
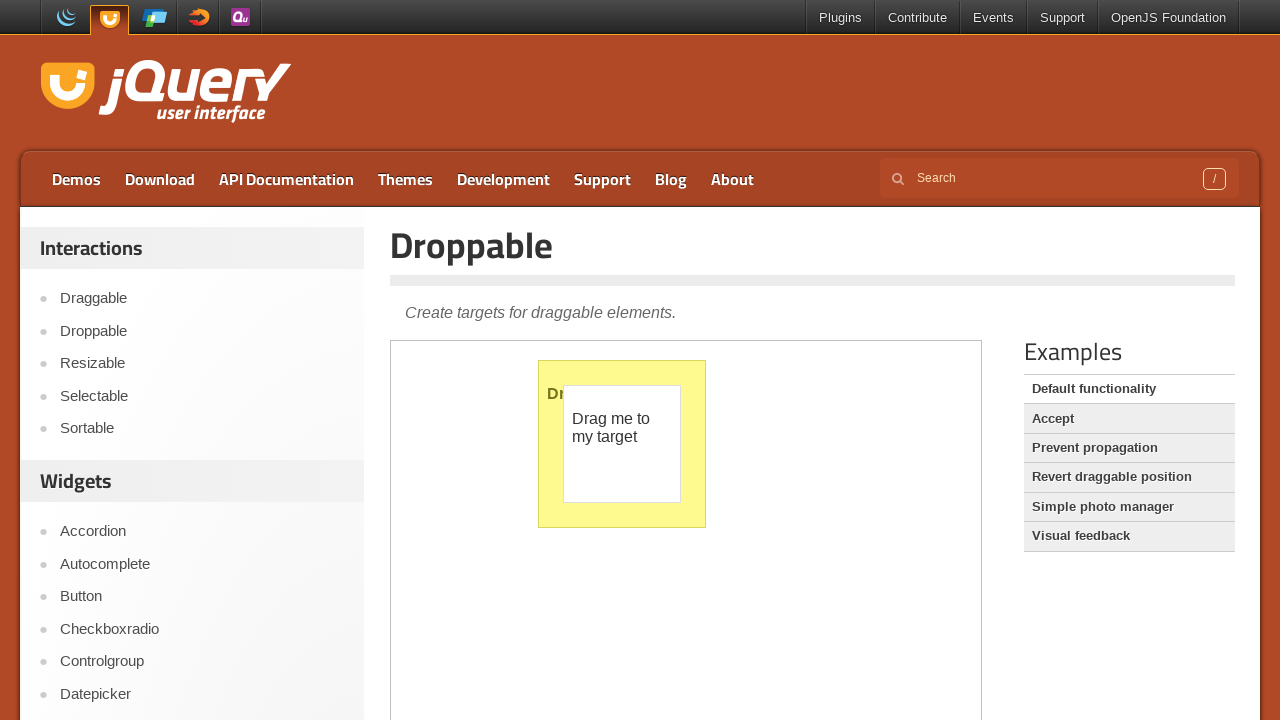

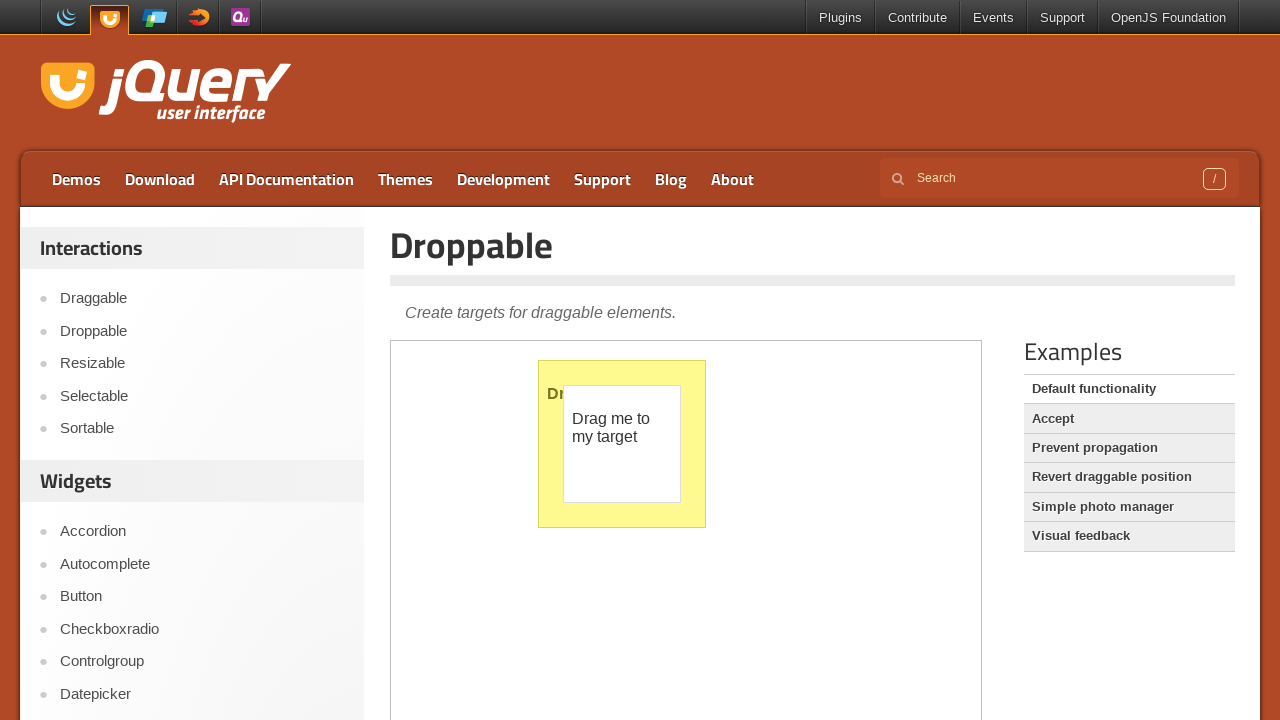